Tests Dropdown page by navigating to it and verifying dropdown and title elements are visible

Starting URL: https://the-internet.herokuapp.com/

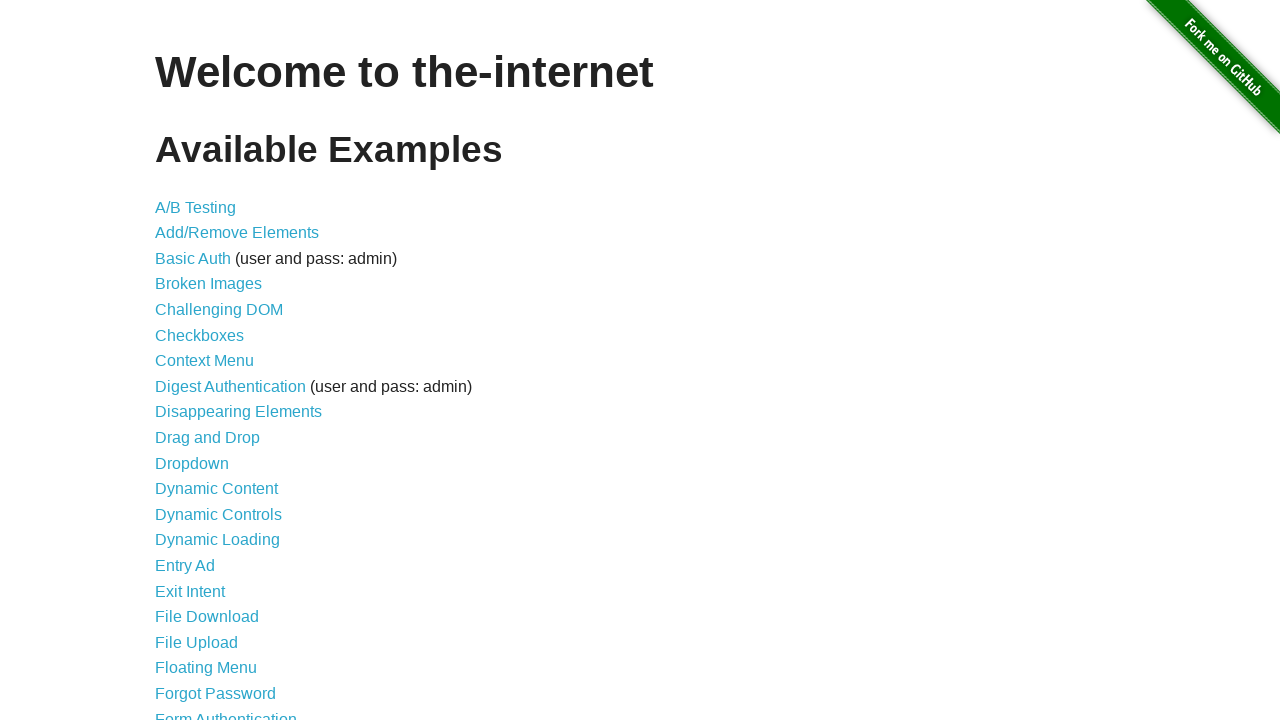

Clicked on Dropdown link at (192, 463) on text=Dropdown
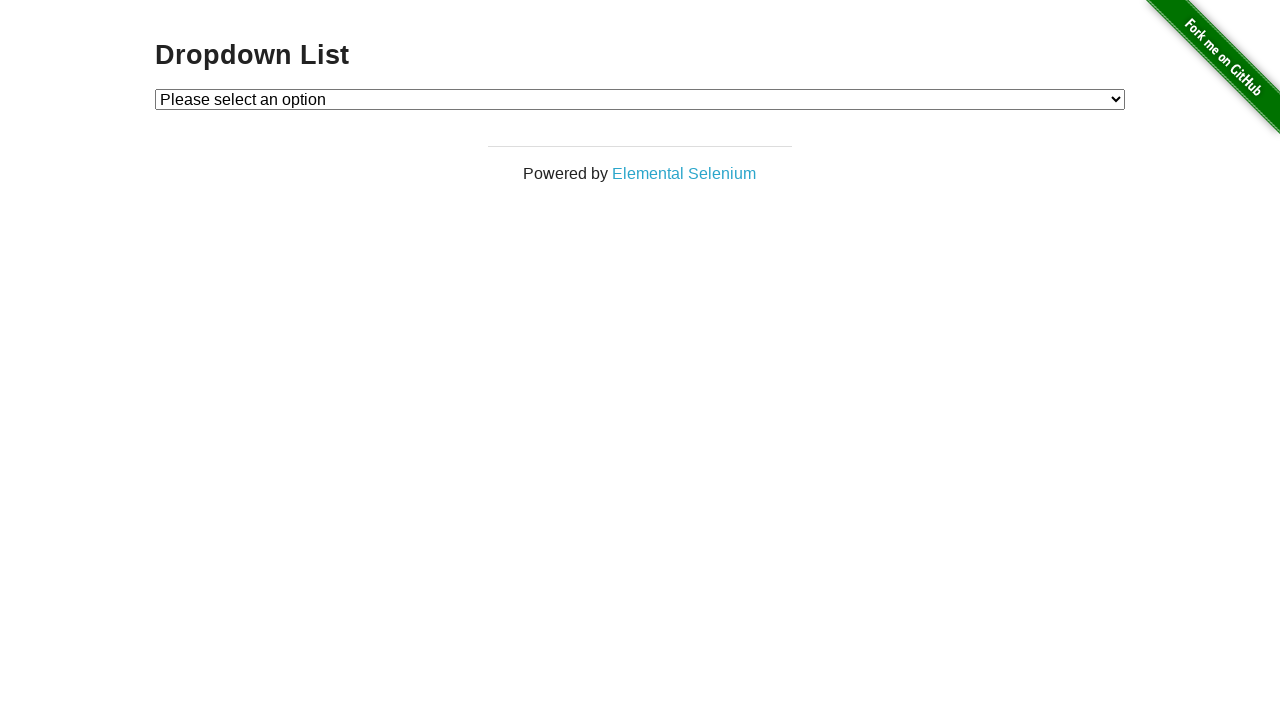

Verified correct page URL loaded (https://the-internet.herokuapp.com/dropdown)
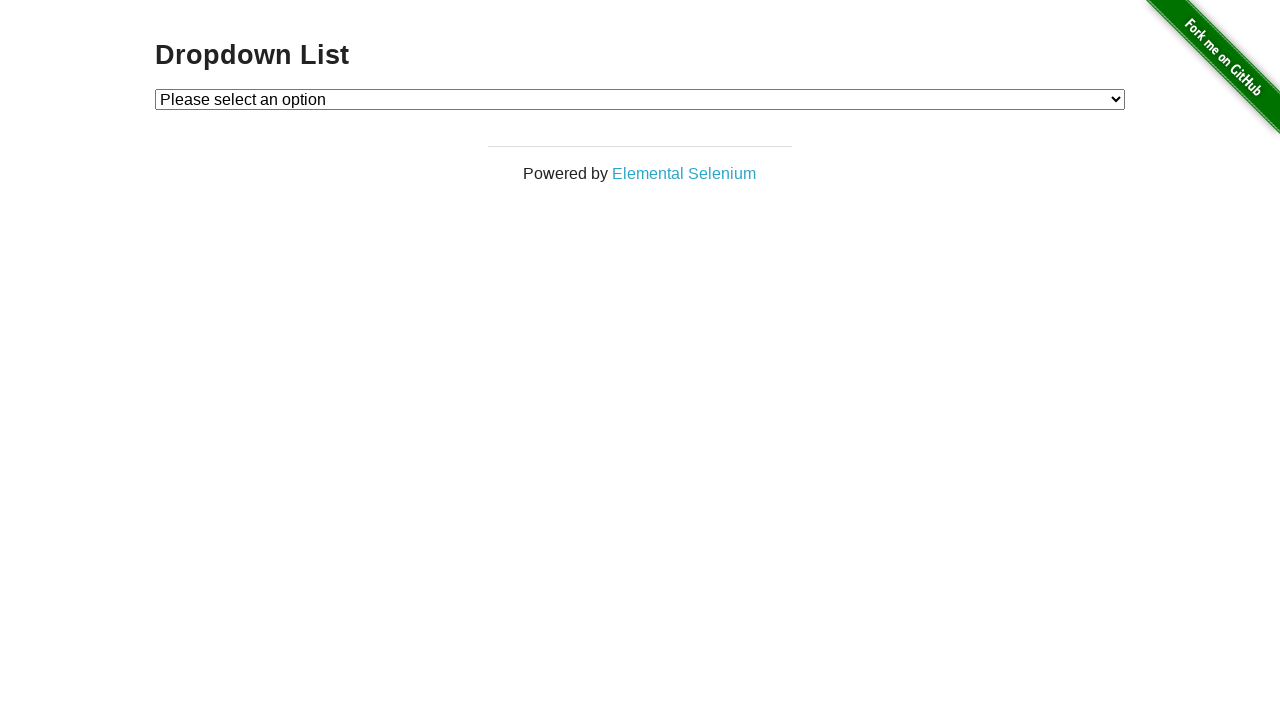

Verified dropdown element is visible
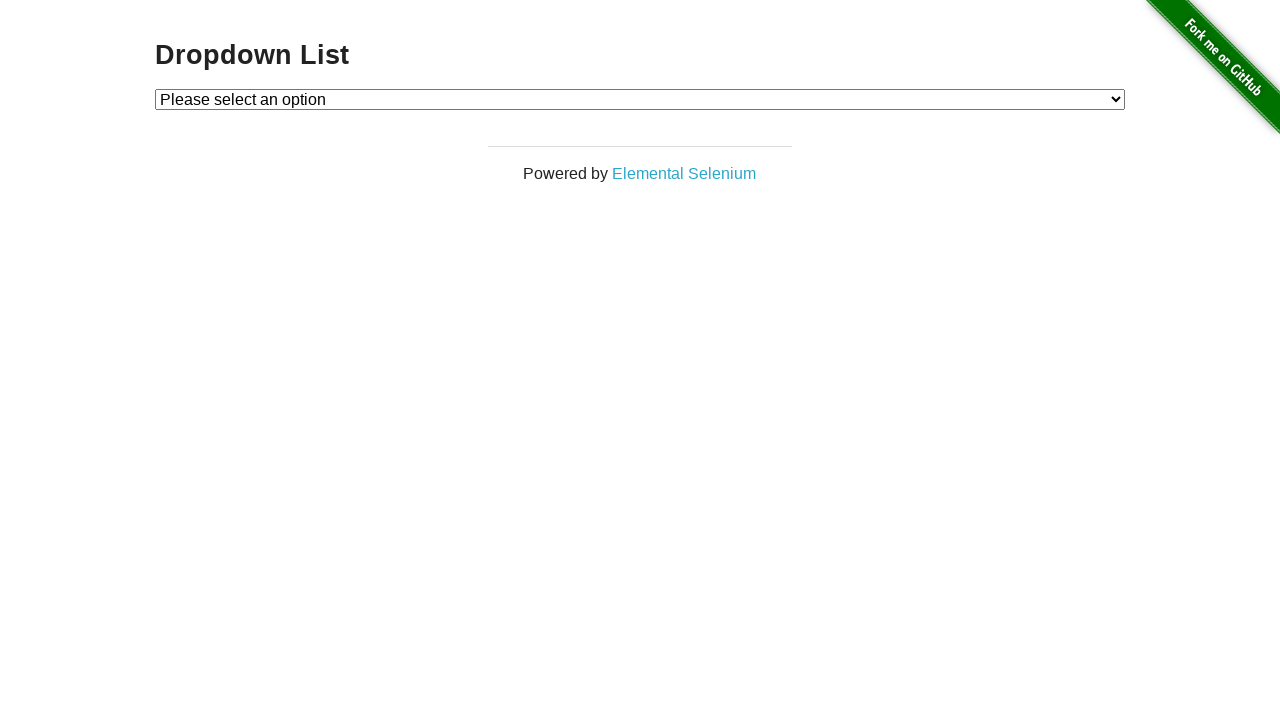

Verified title (h3) element is visible
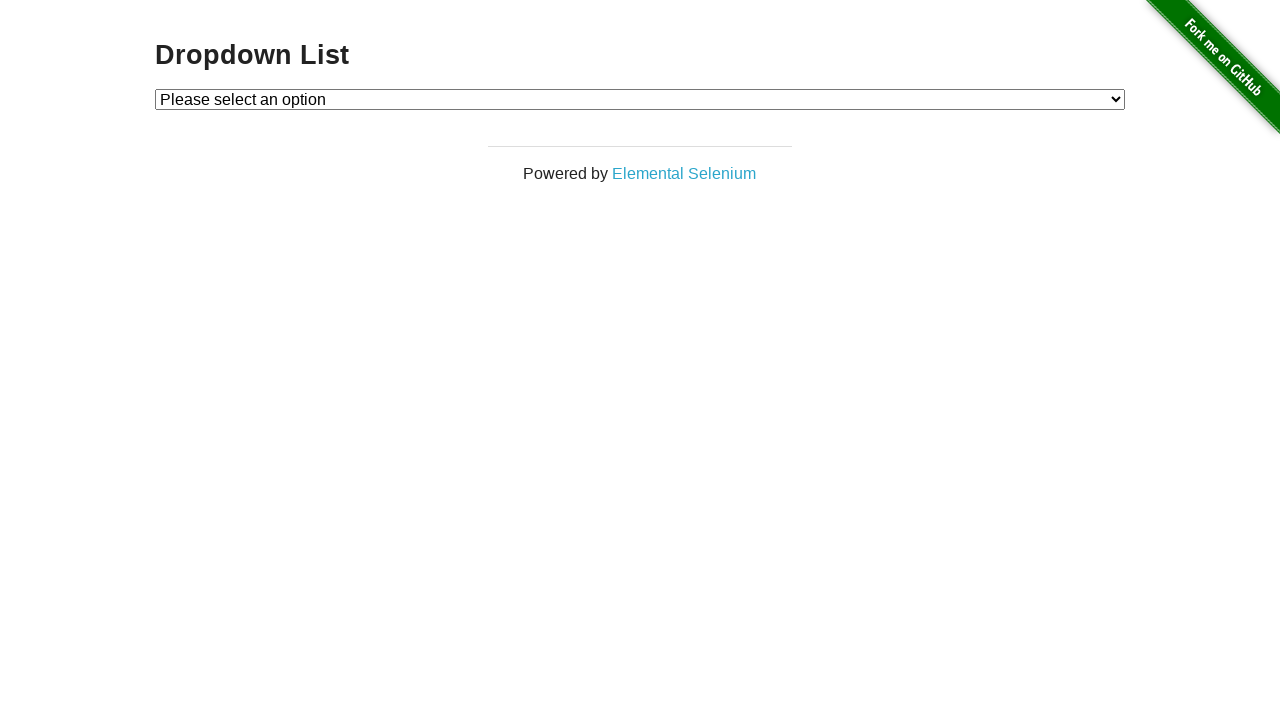

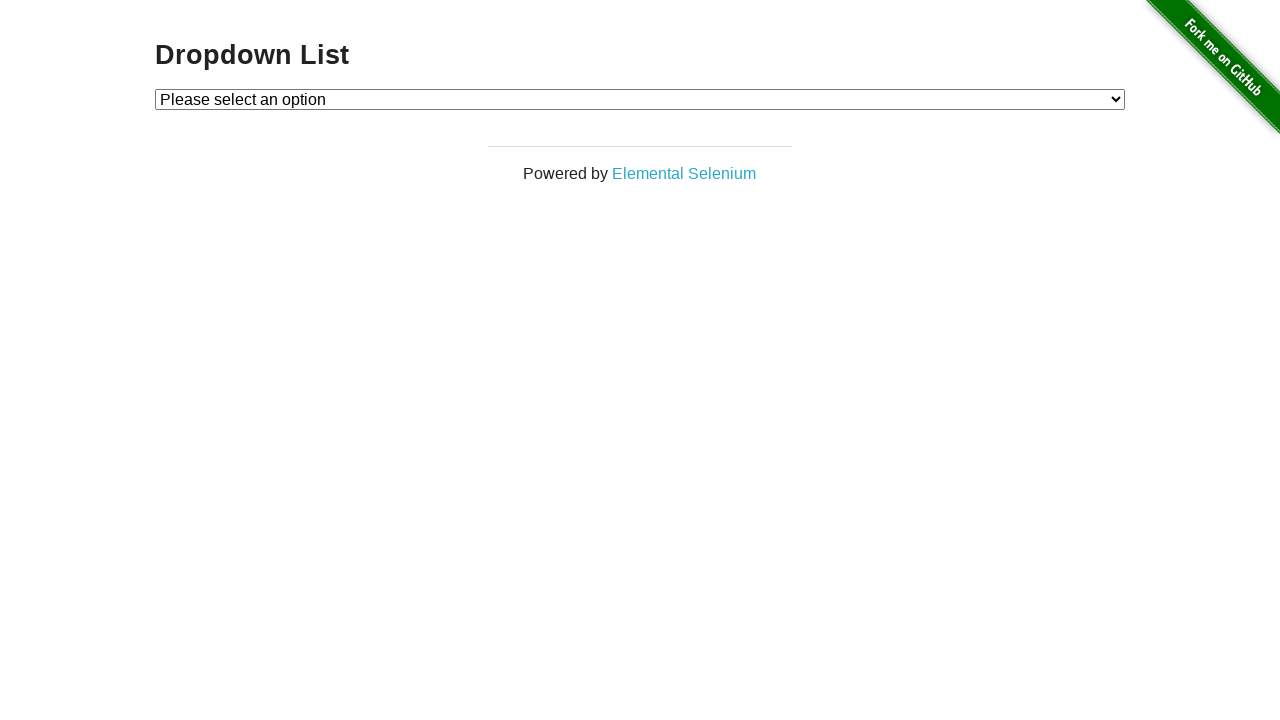